Tests navigation to Checkboxes page and verifies checkbox elements are present

Starting URL: https://the-internet.herokuapp.com/

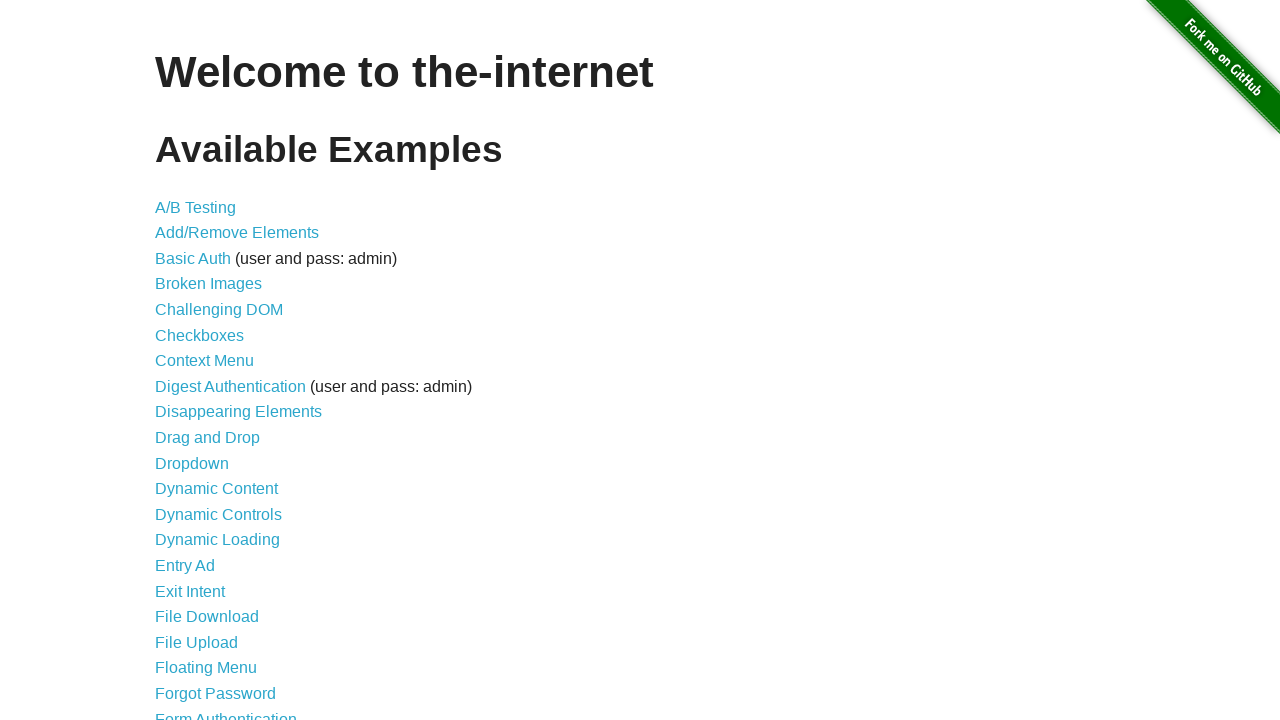

Clicked on Checkboxes link at (200, 335) on a[href='/checkboxes']
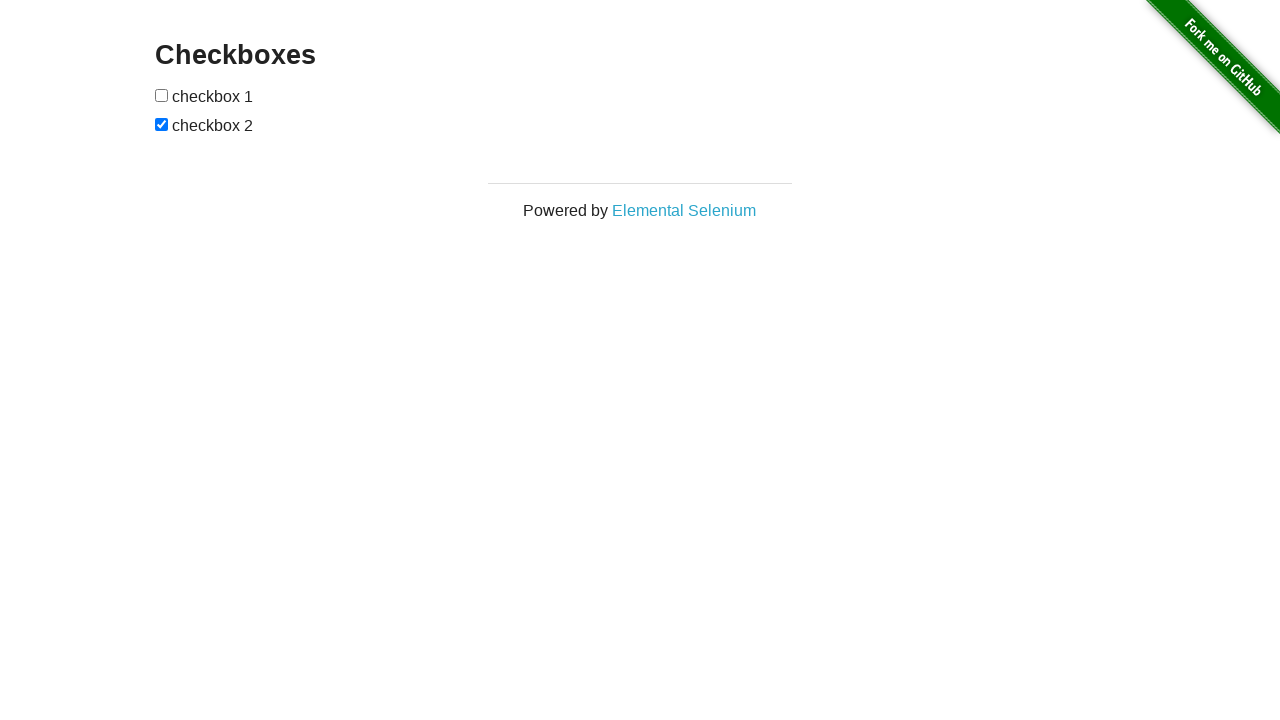

Checkboxes page loaded - h3 heading visible
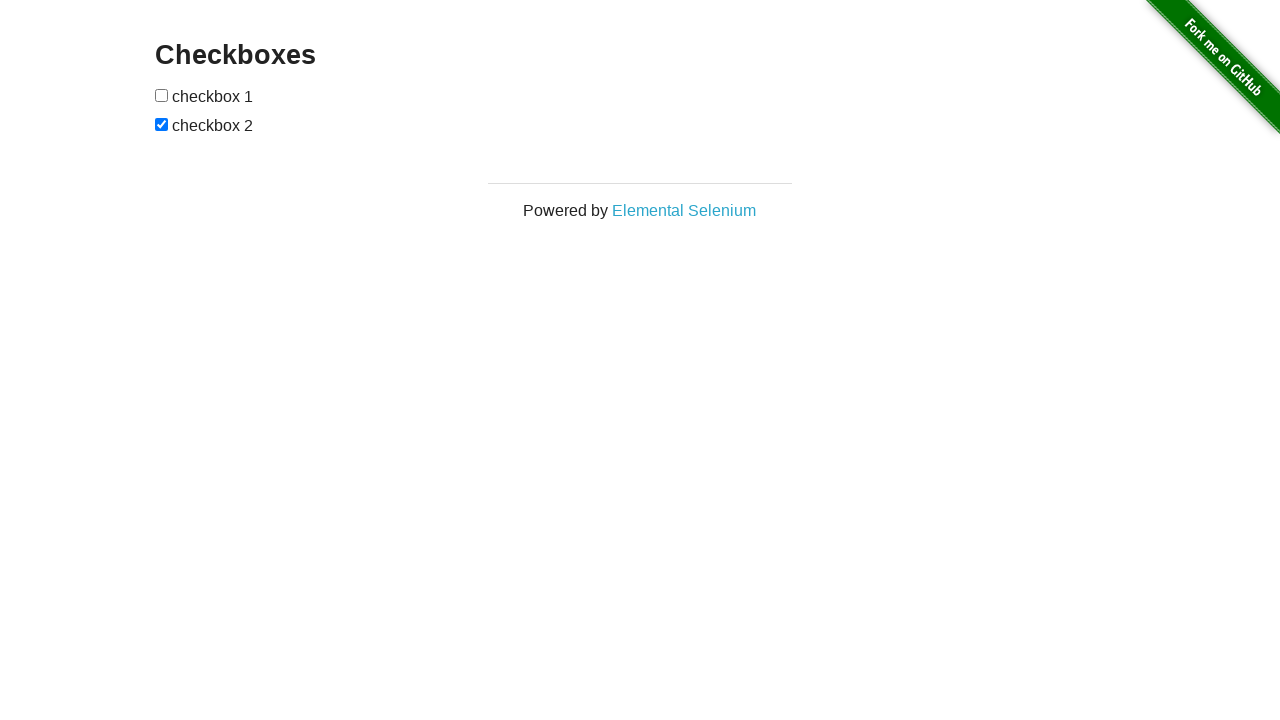

Located checkbox elements on page
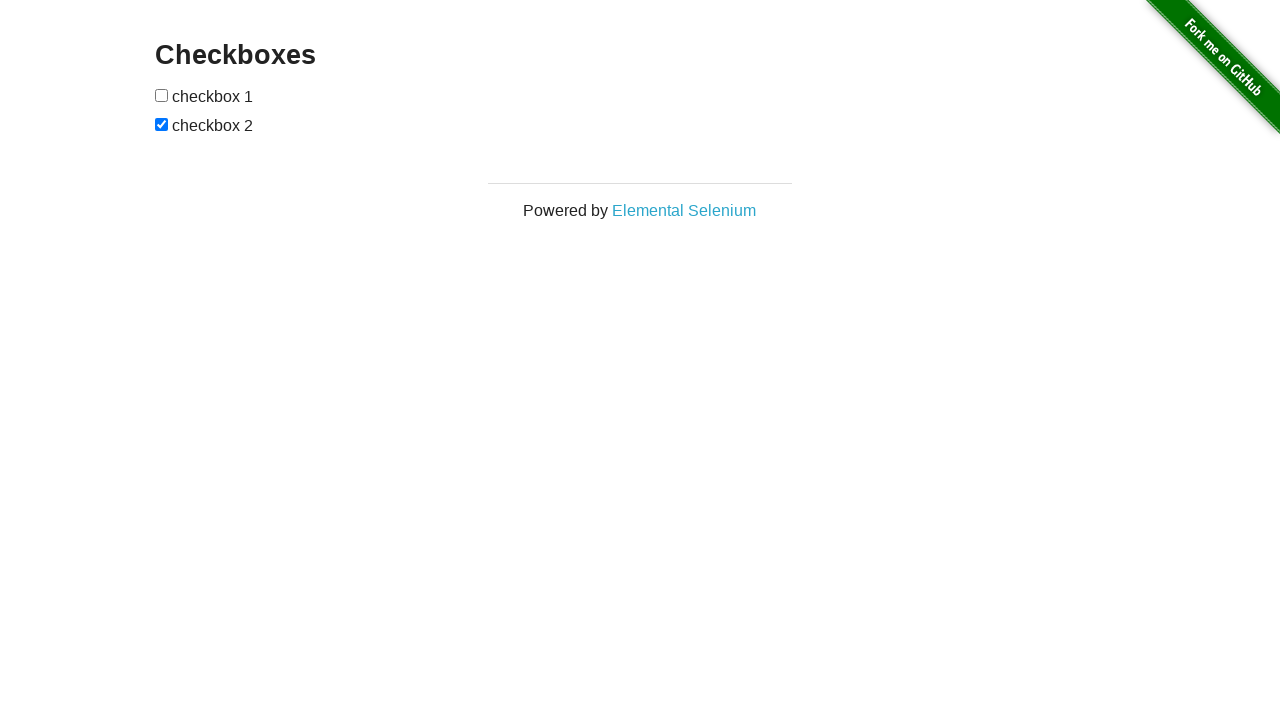

Verified 2 checkbox elements are present
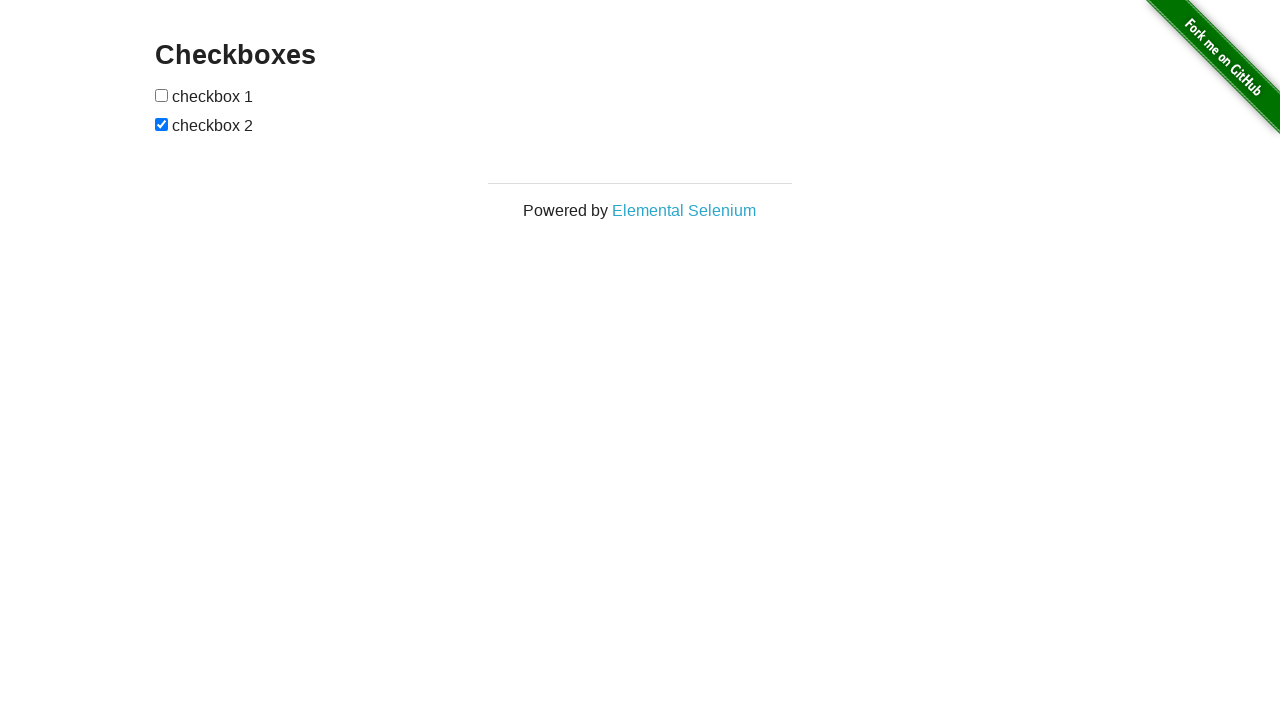

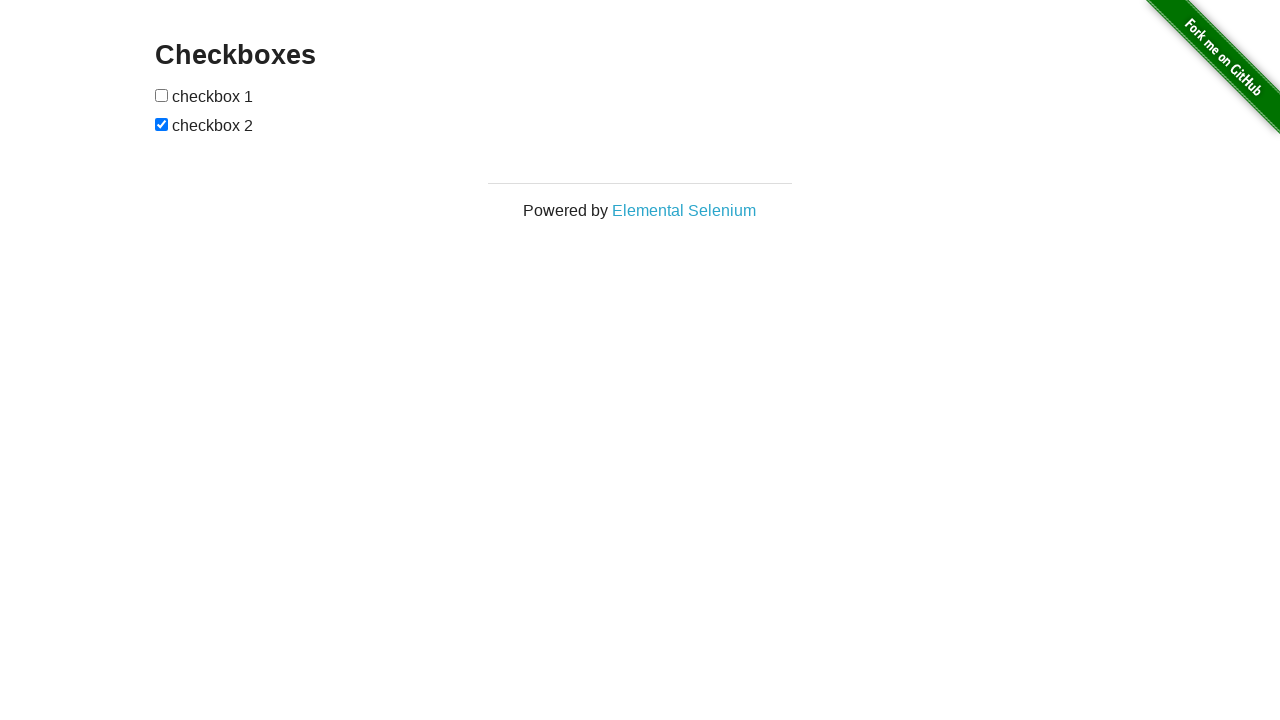